Tests a simple contact form by filling in user details (first name, last name, email, phone number, and message) and submitting the form

Starting URL: https://v1.training-support.net/selenium/simple-form

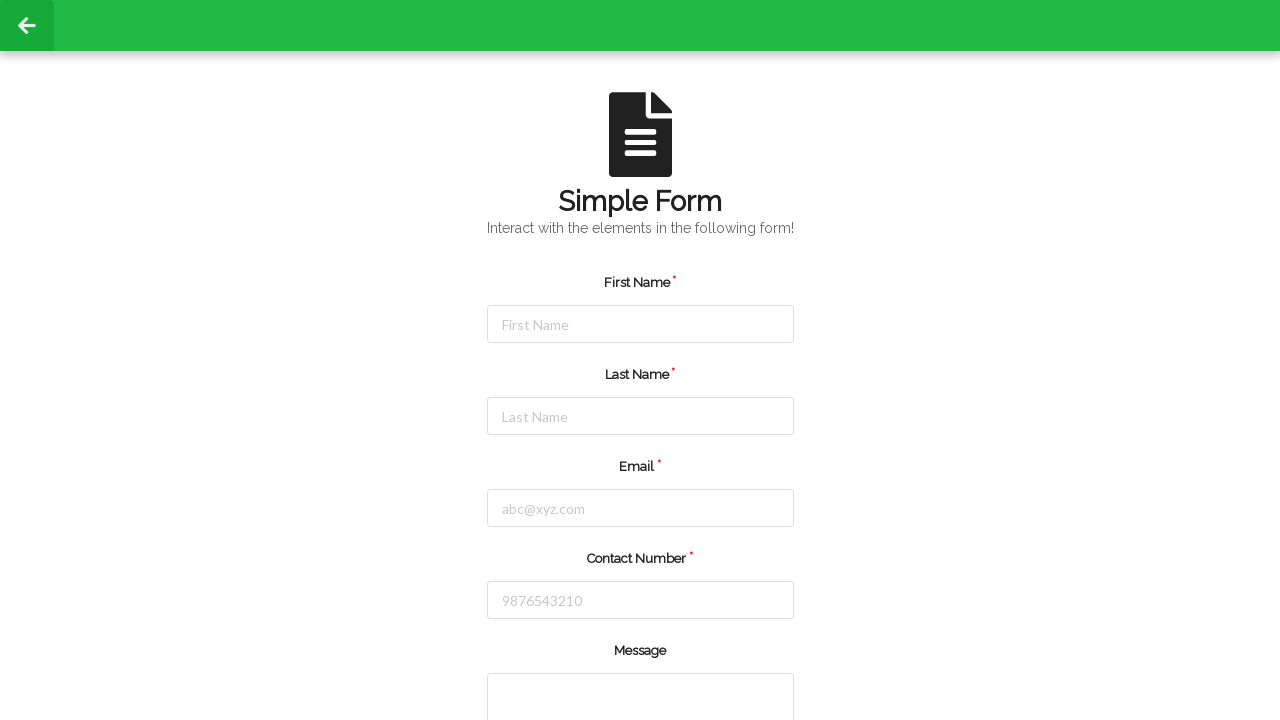

Filled first name field with 'Goutam' on #firstName
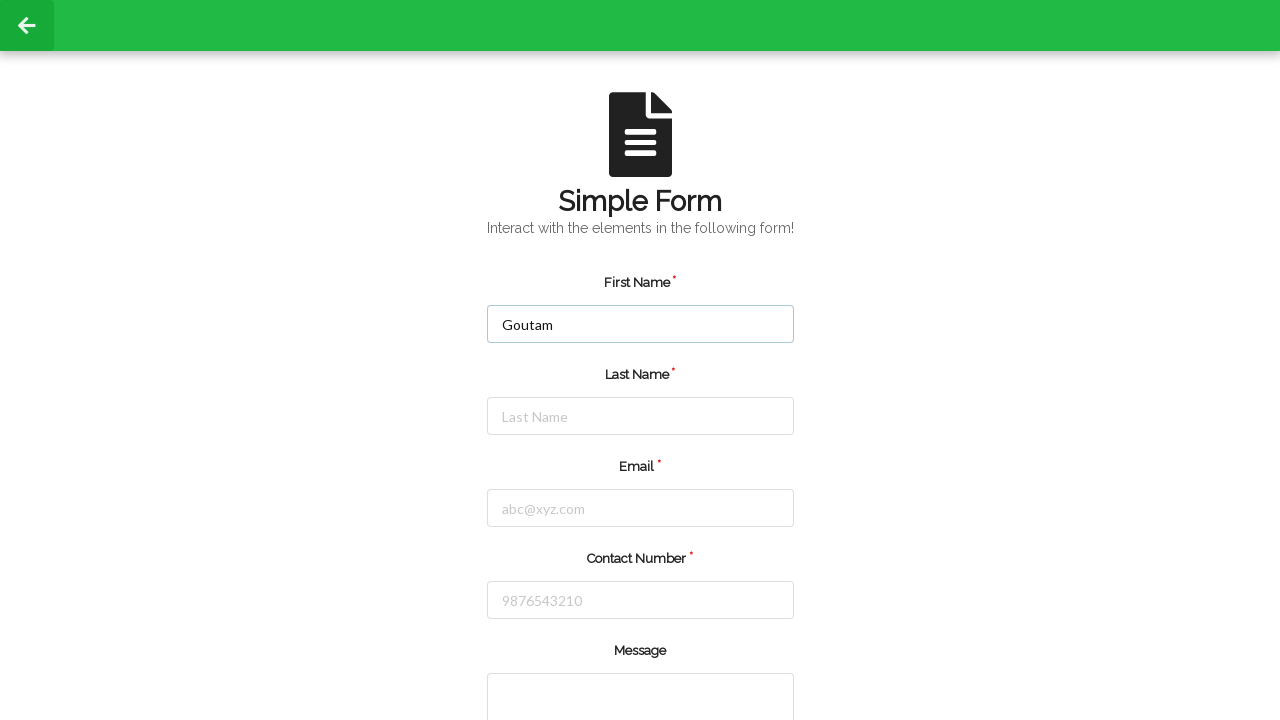

Filled last name field with 'Malviya' on #lastName
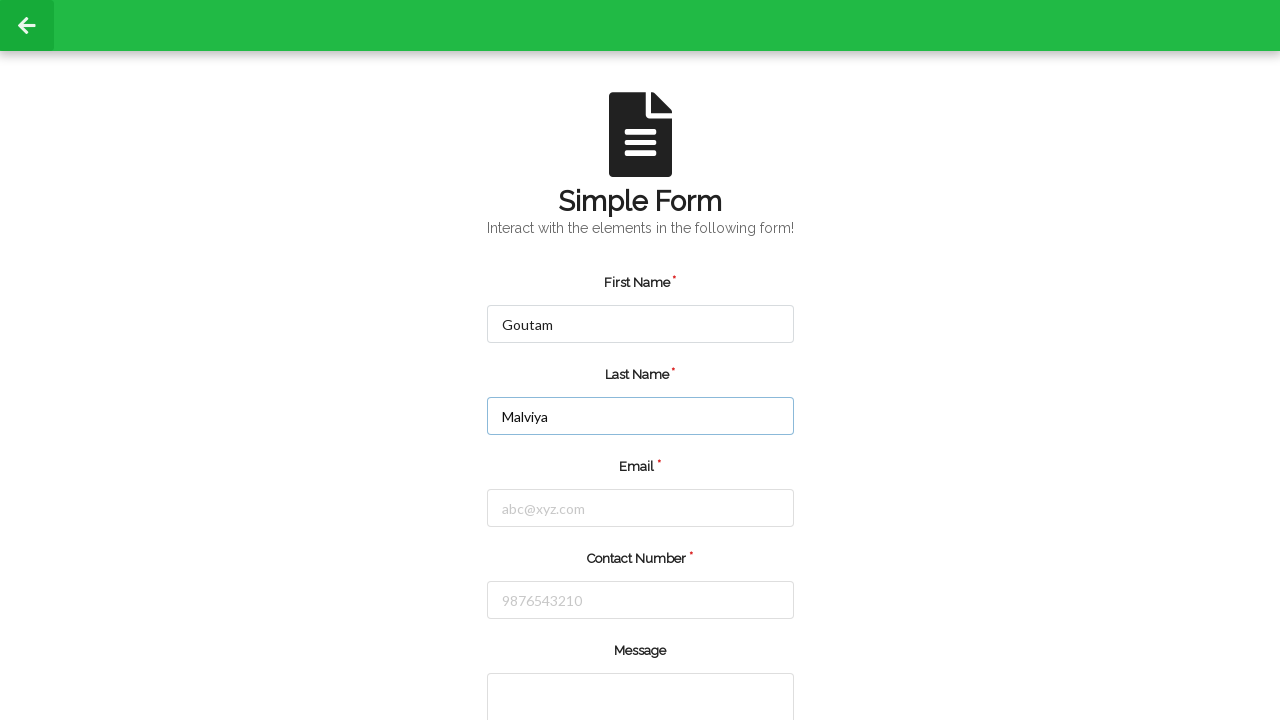

Filled email field with 'gmgurjar1221@gmail.com' on #email
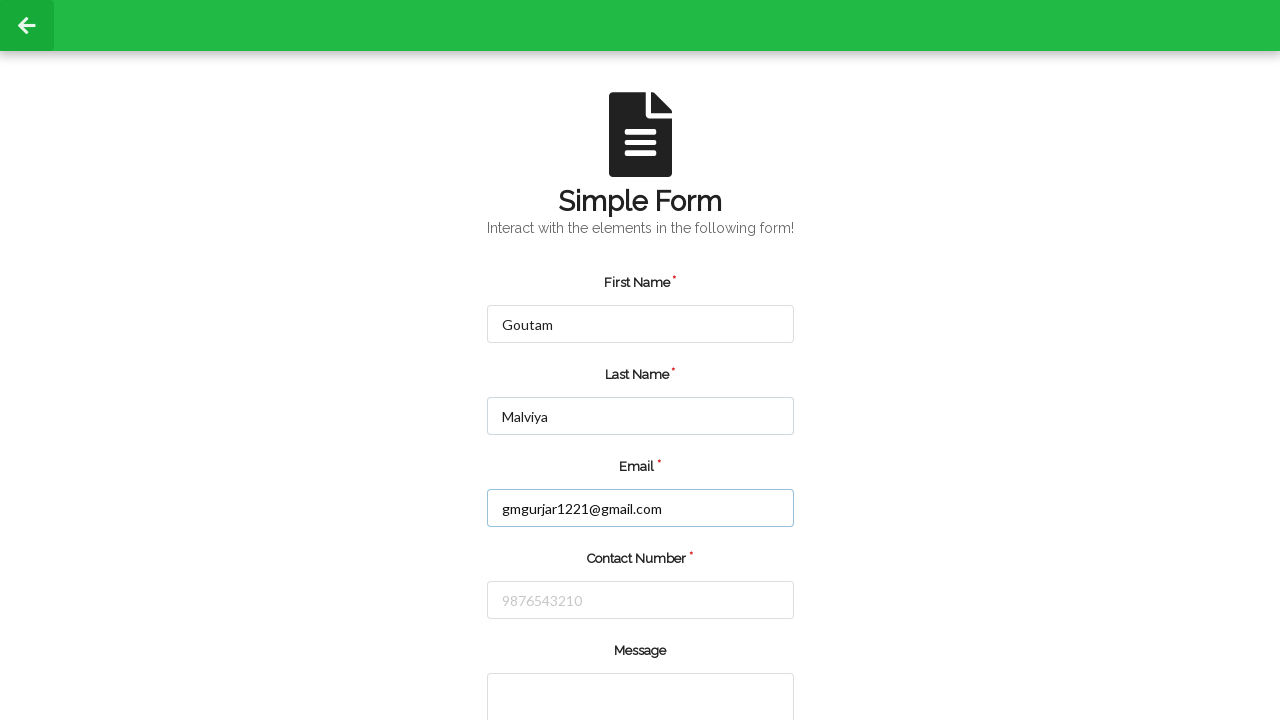

Filled phone number field with '7909431009' on #number
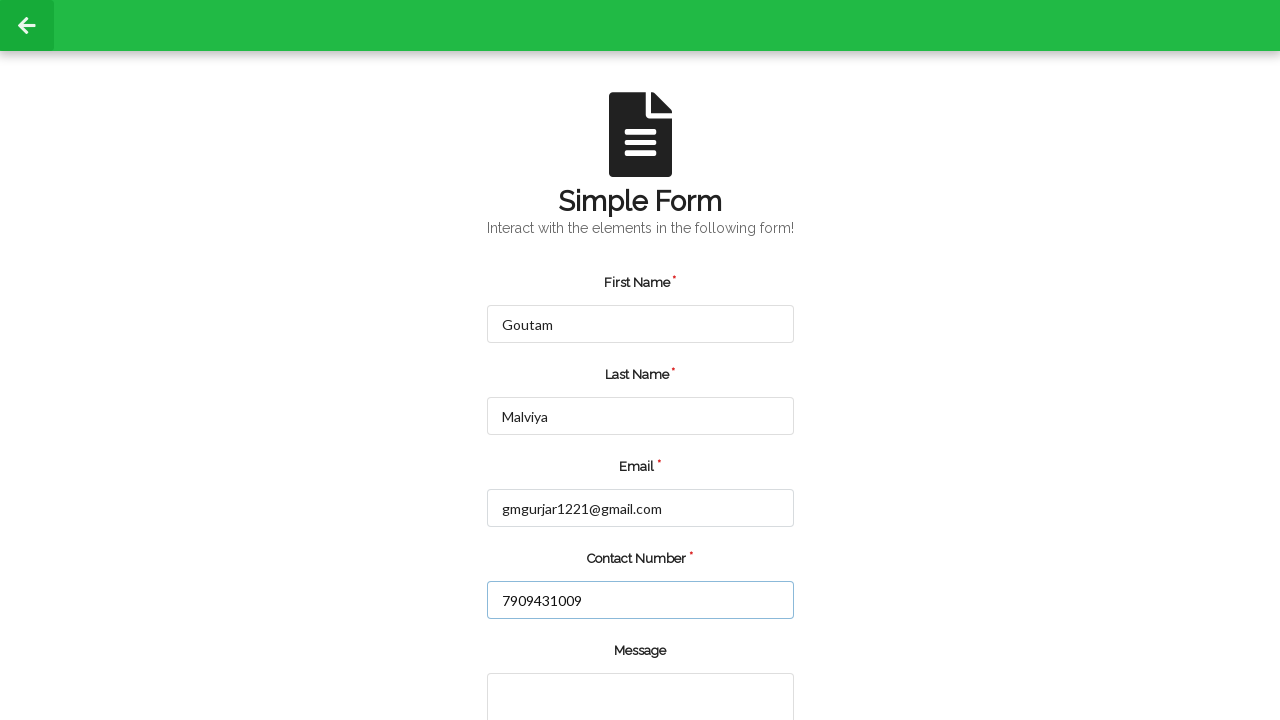

Filled message textarea with 'hello' on textarea
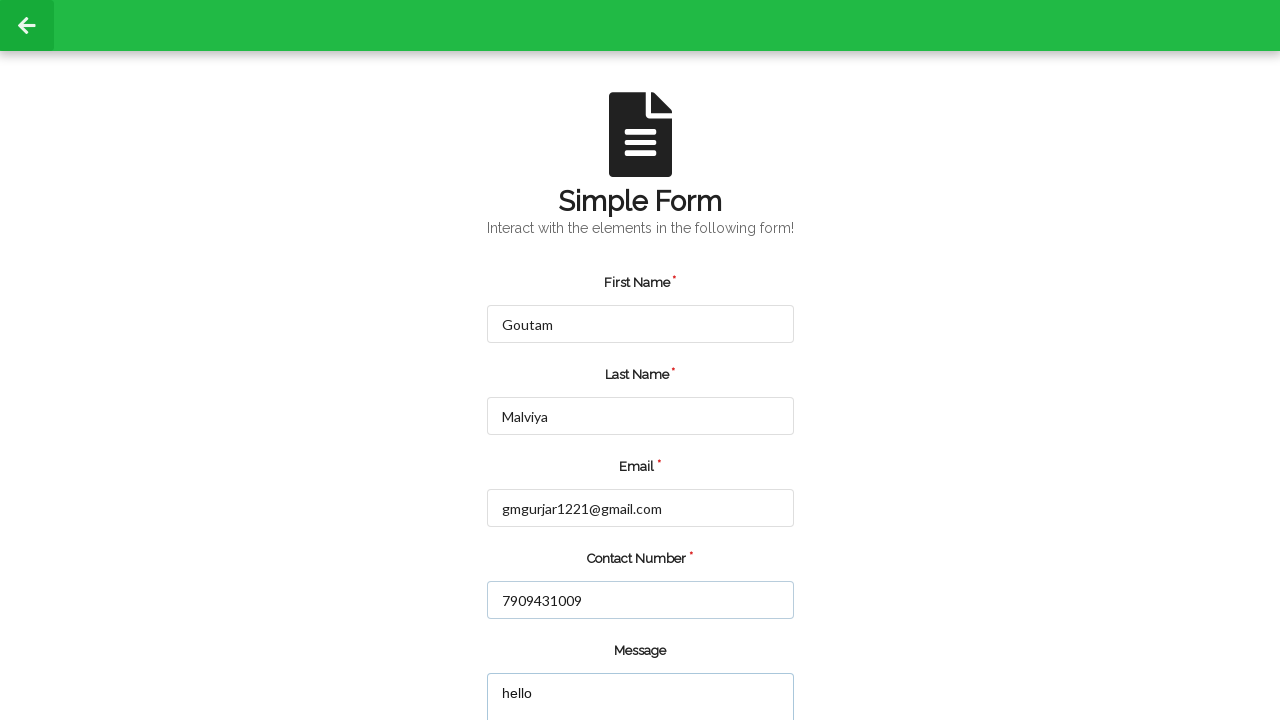

Clicked submit button to submit the form at (558, 660) on input[value="submit"]
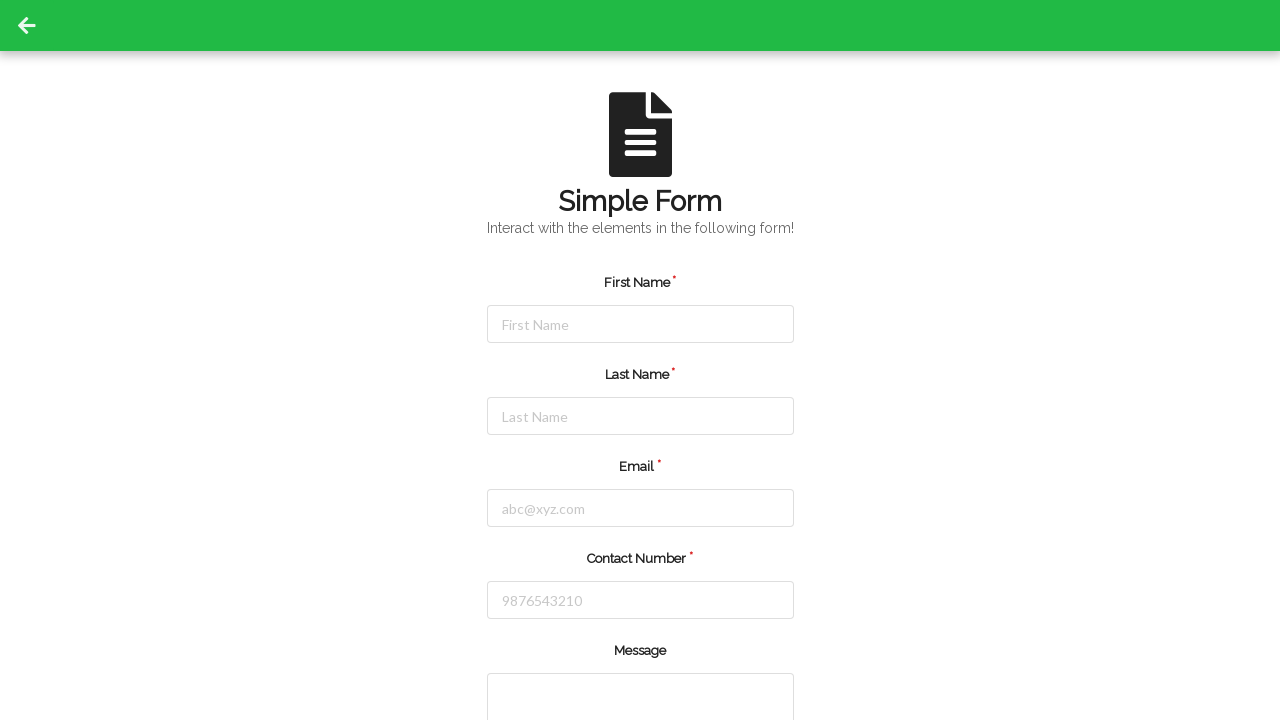

Handled confirmation dialog by accepting it
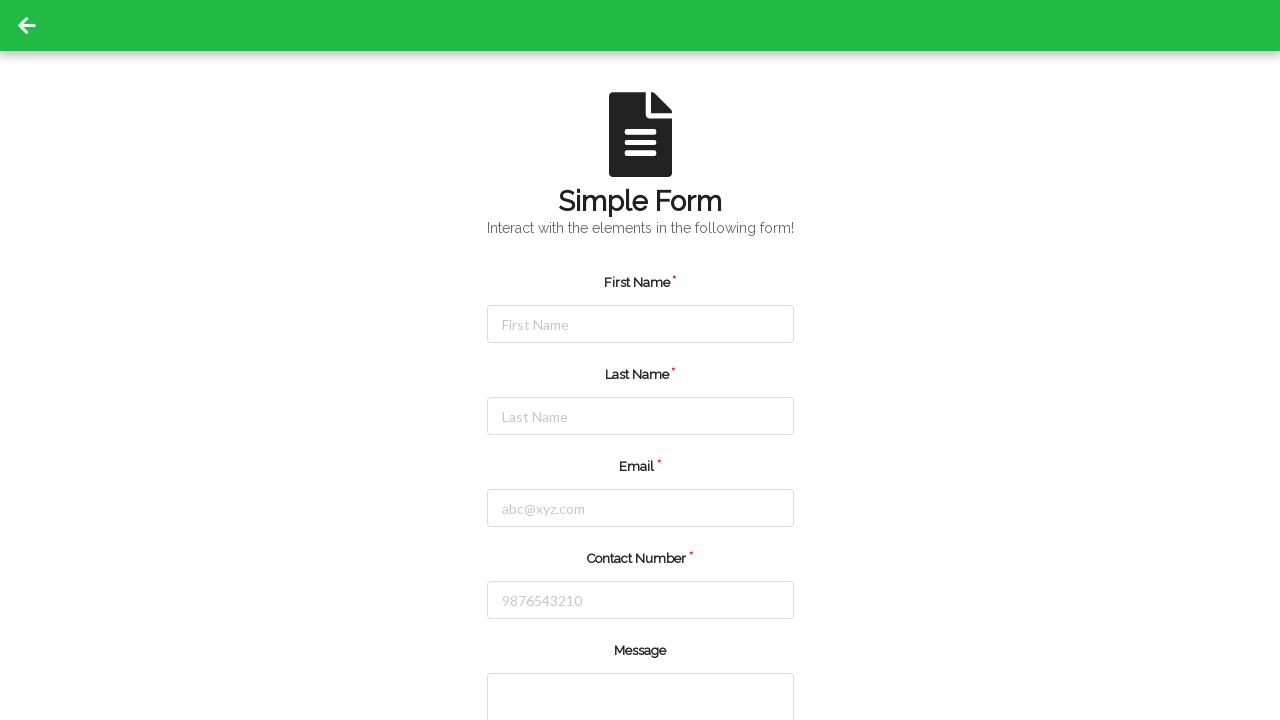

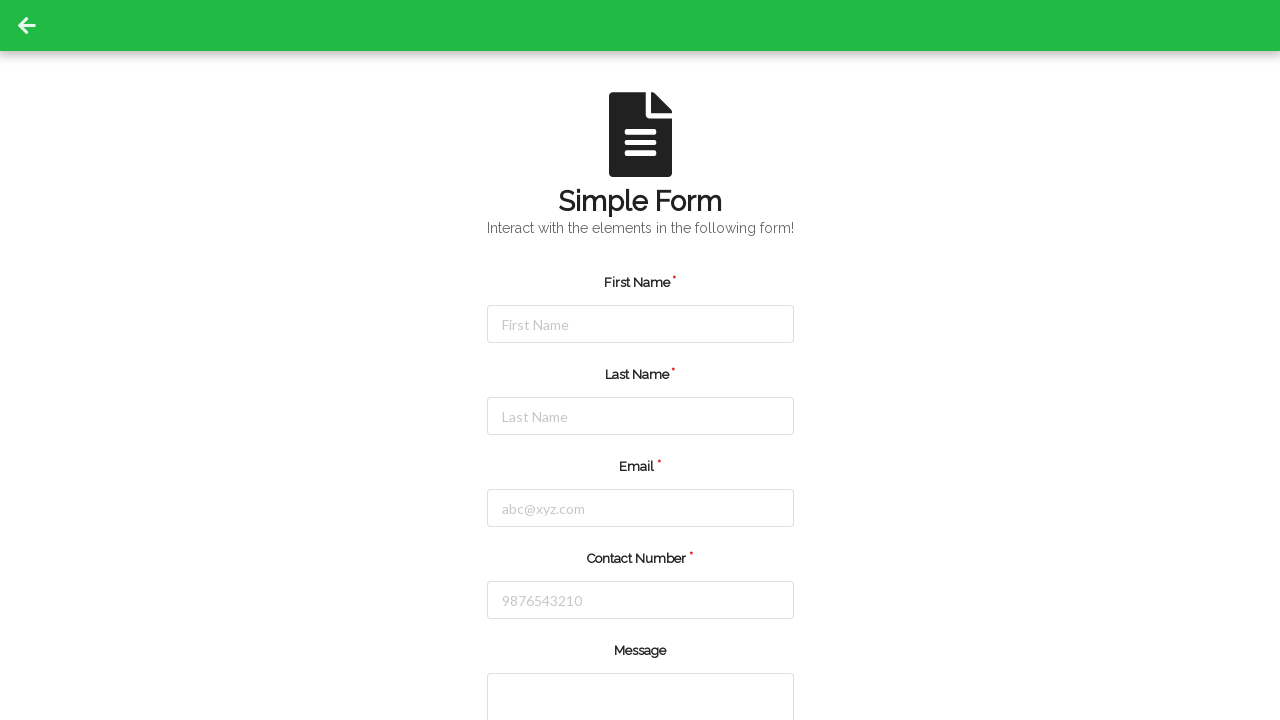